Fills out a simple name form inside an iframe on W3Schools by entering first and last name, then submits the form.

Starting URL: https://www.w3schools.com/html/tryit.asp?filename=tryhtml_form_submit

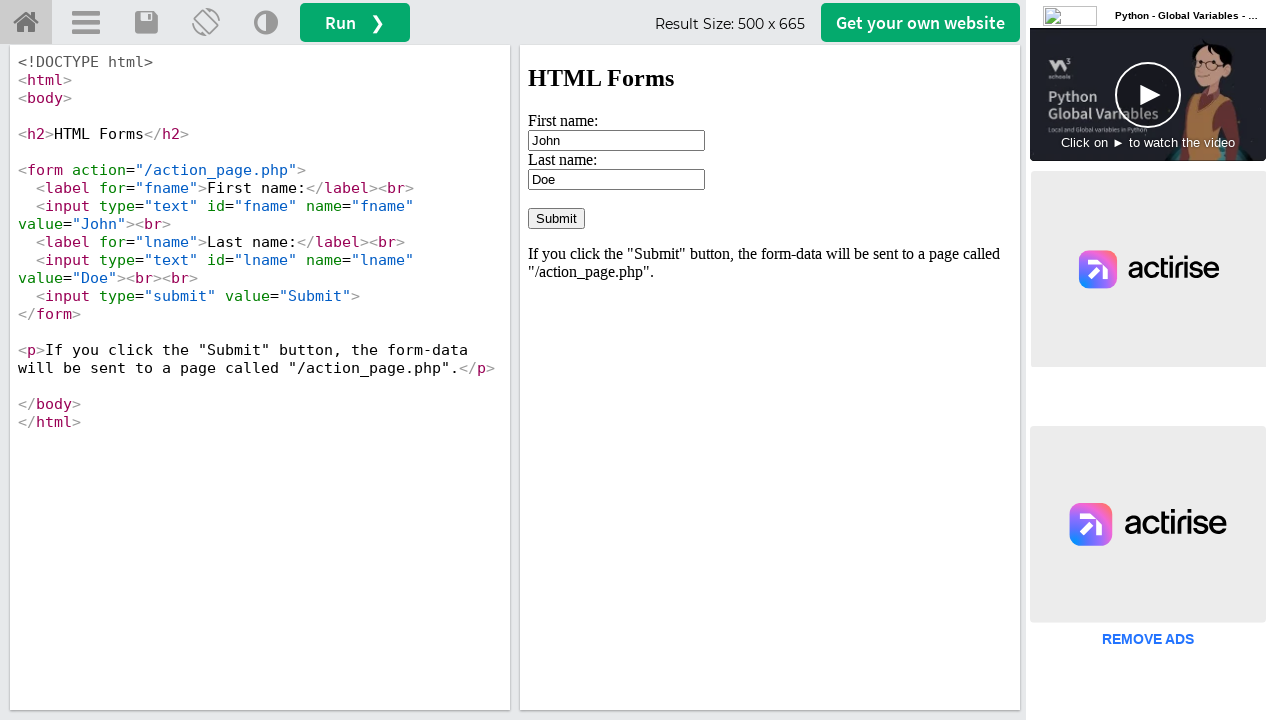

Waited 3 seconds for page to load
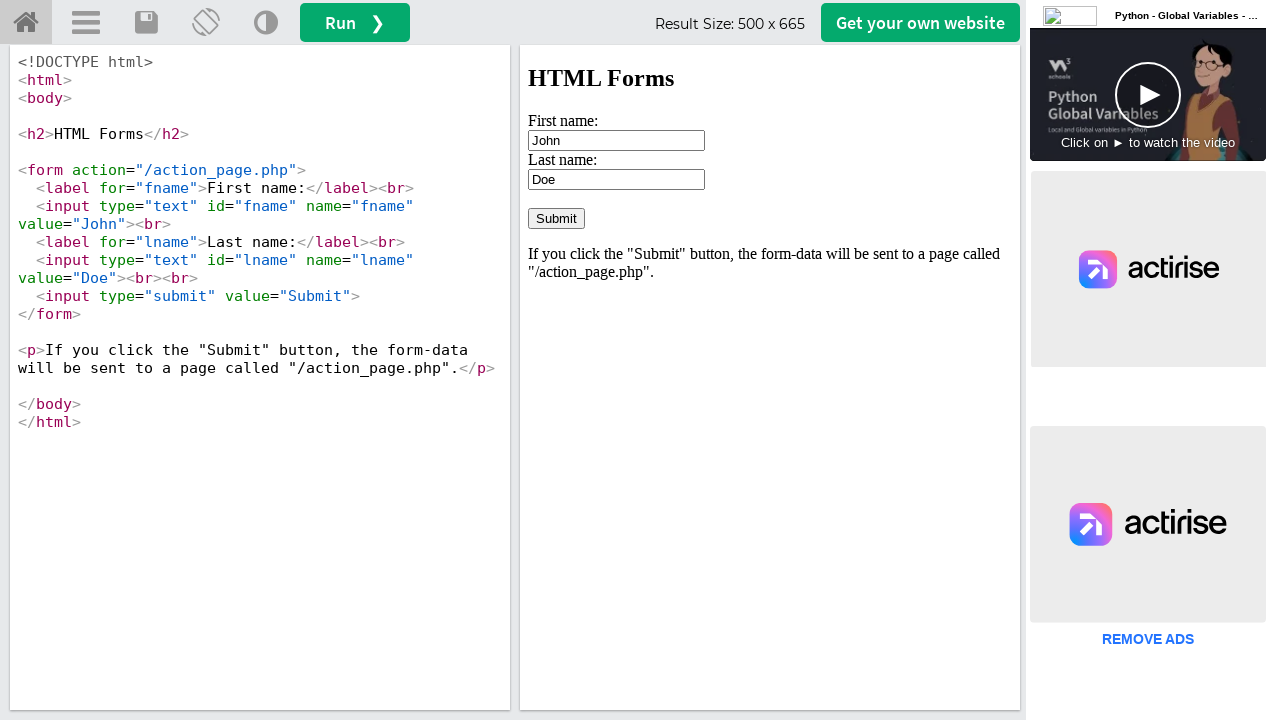

Located iframe with ID 'iframeResult'
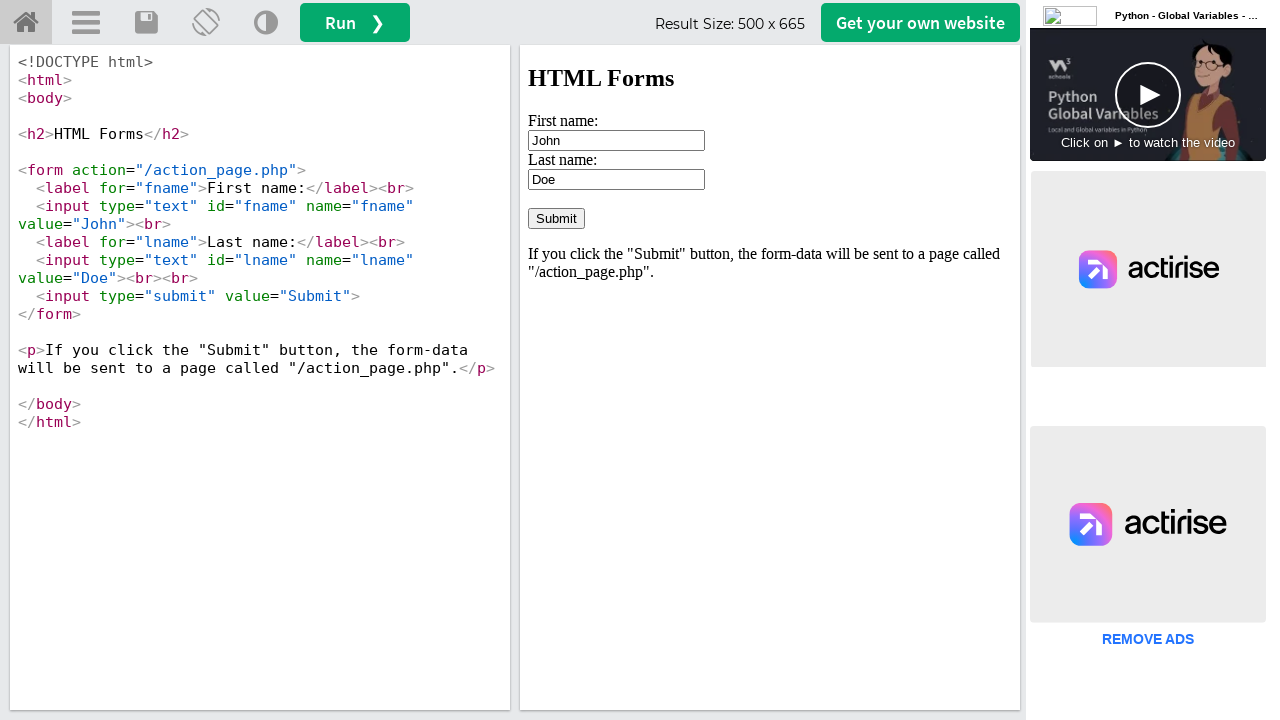

Cleared first name field on #iframeResult >> internal:control=enter-frame >> input[name='fname']
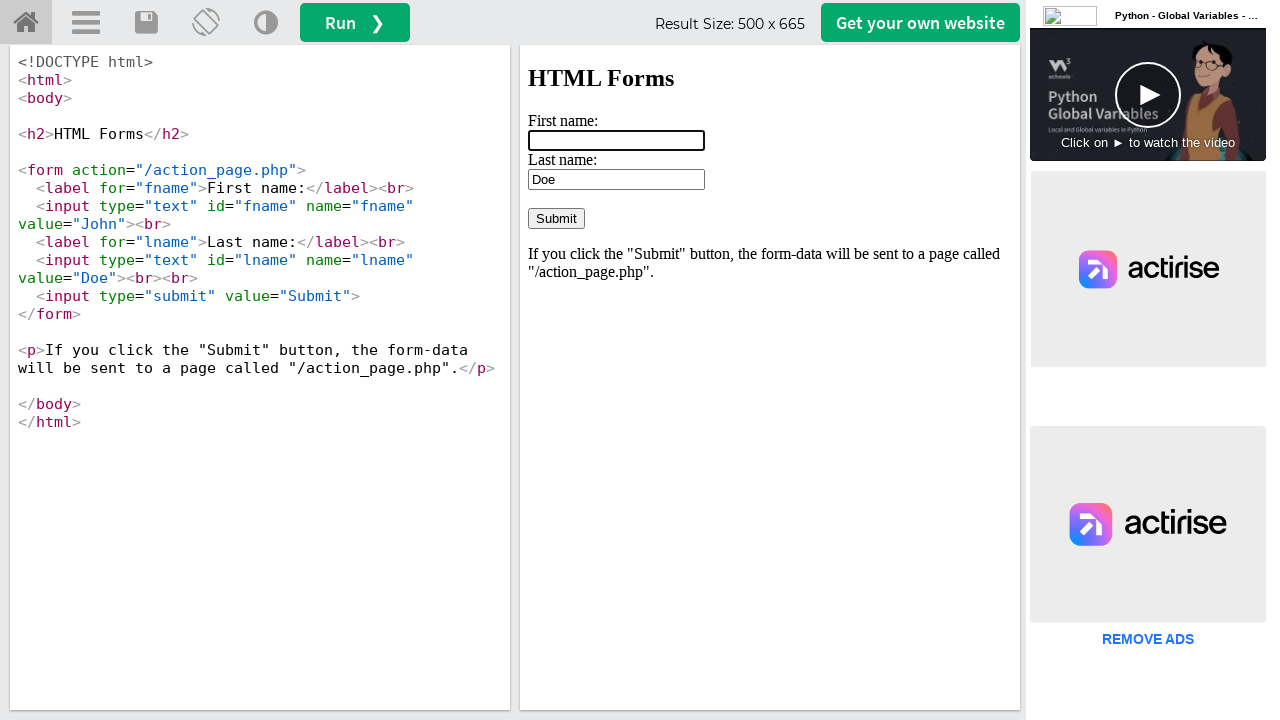

Filled first name field with 'Polina' on #iframeResult >> internal:control=enter-frame >> input[name='fname']
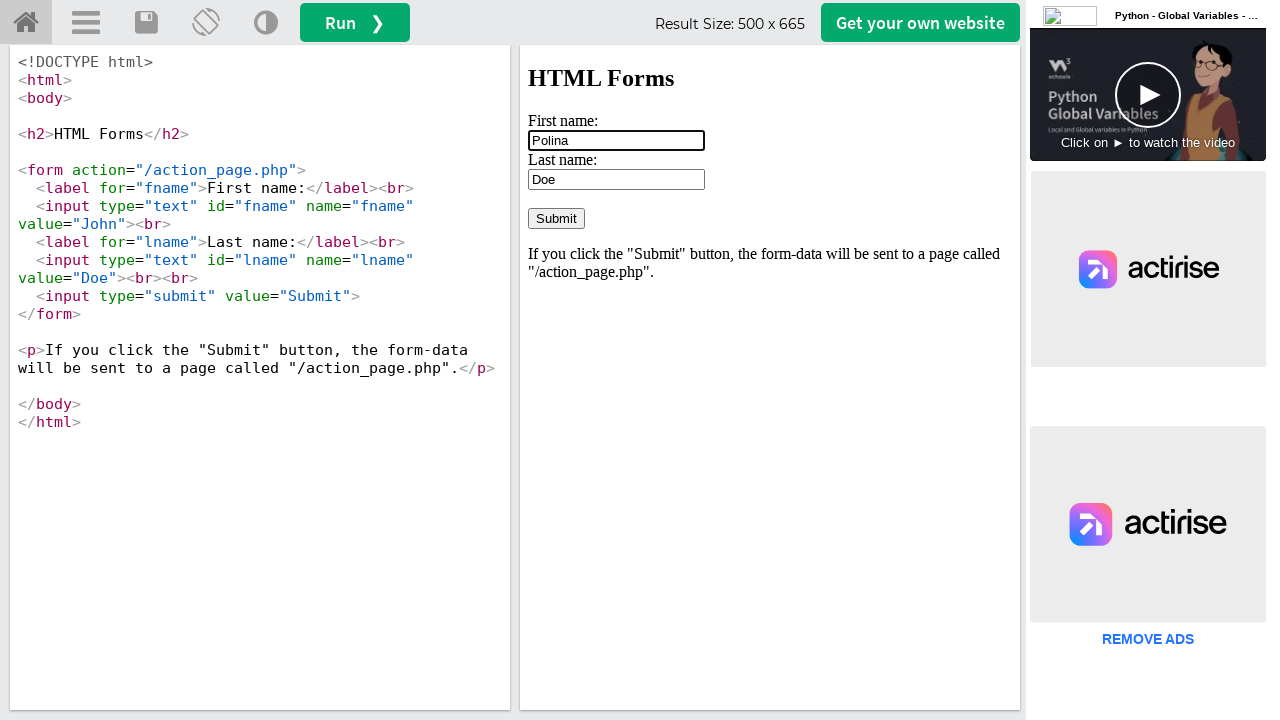

Cleared last name field on #iframeResult >> internal:control=enter-frame >> input[name='lname']
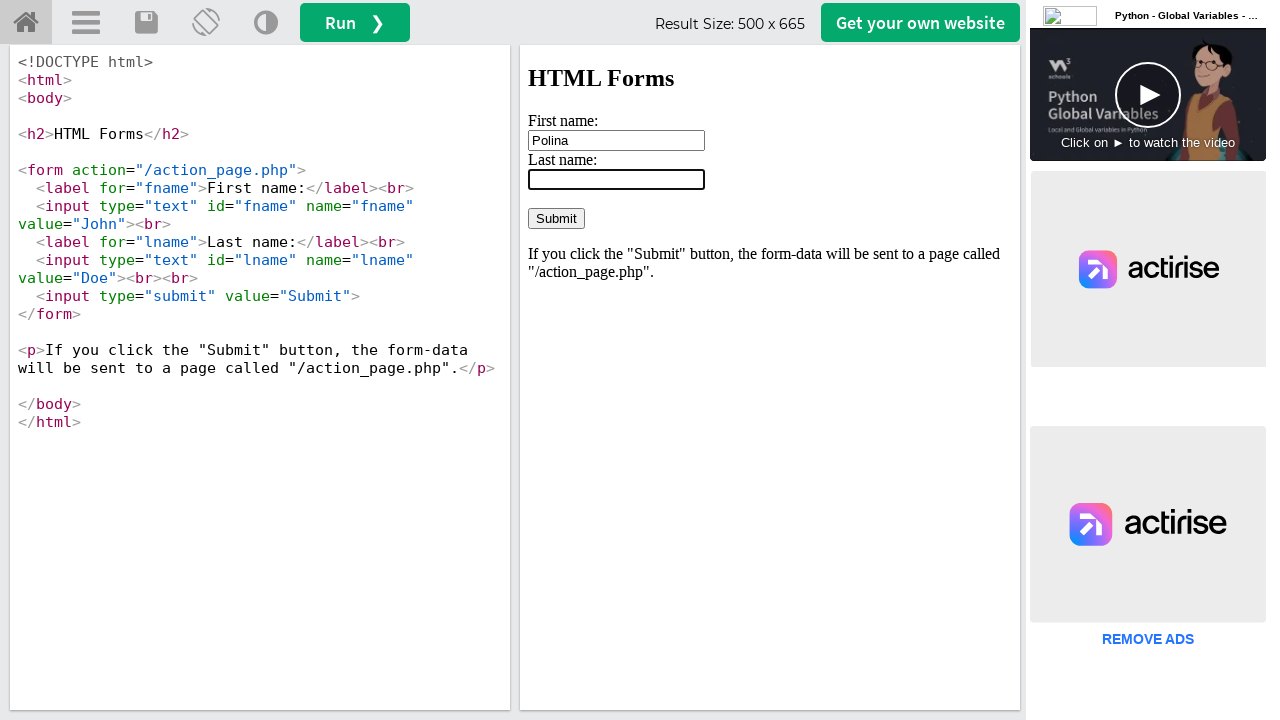

Filled last name field with 'Sydorenko' on #iframeResult >> internal:control=enter-frame >> input[name='lname']
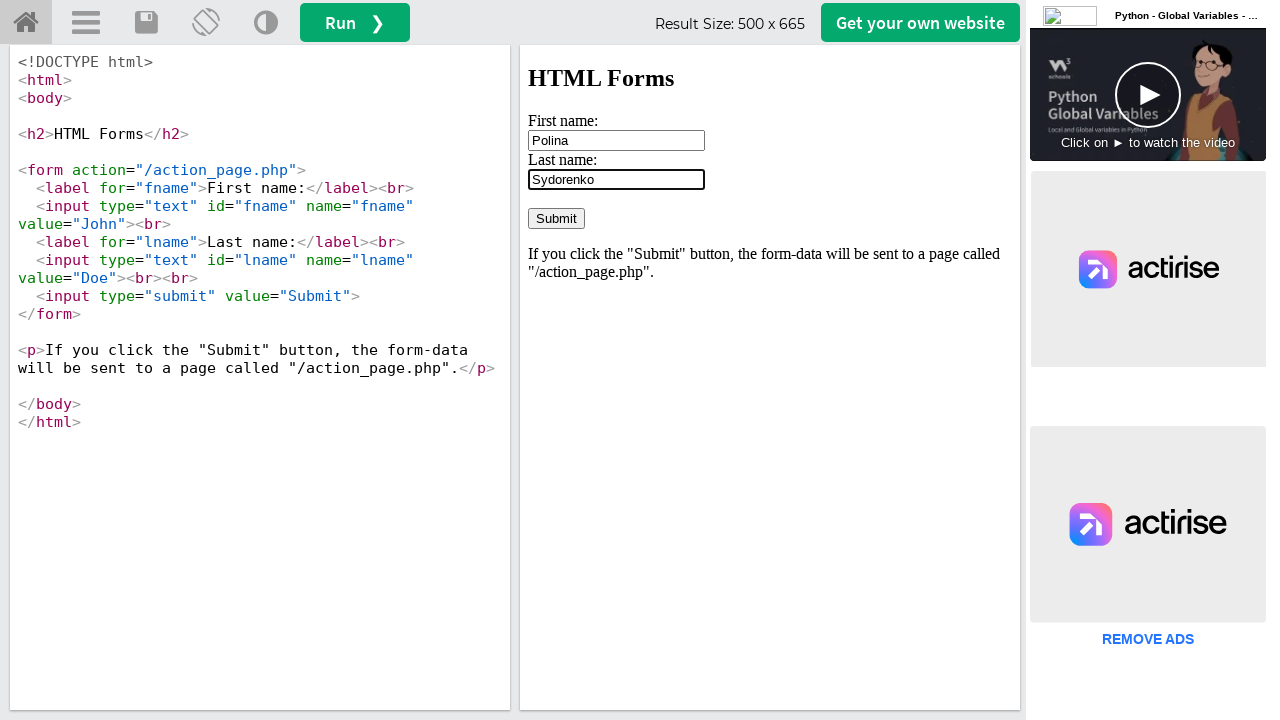

Clicked submit button to submit the form at (556, 218) on #iframeResult >> internal:control=enter-frame >> input[type='submit']
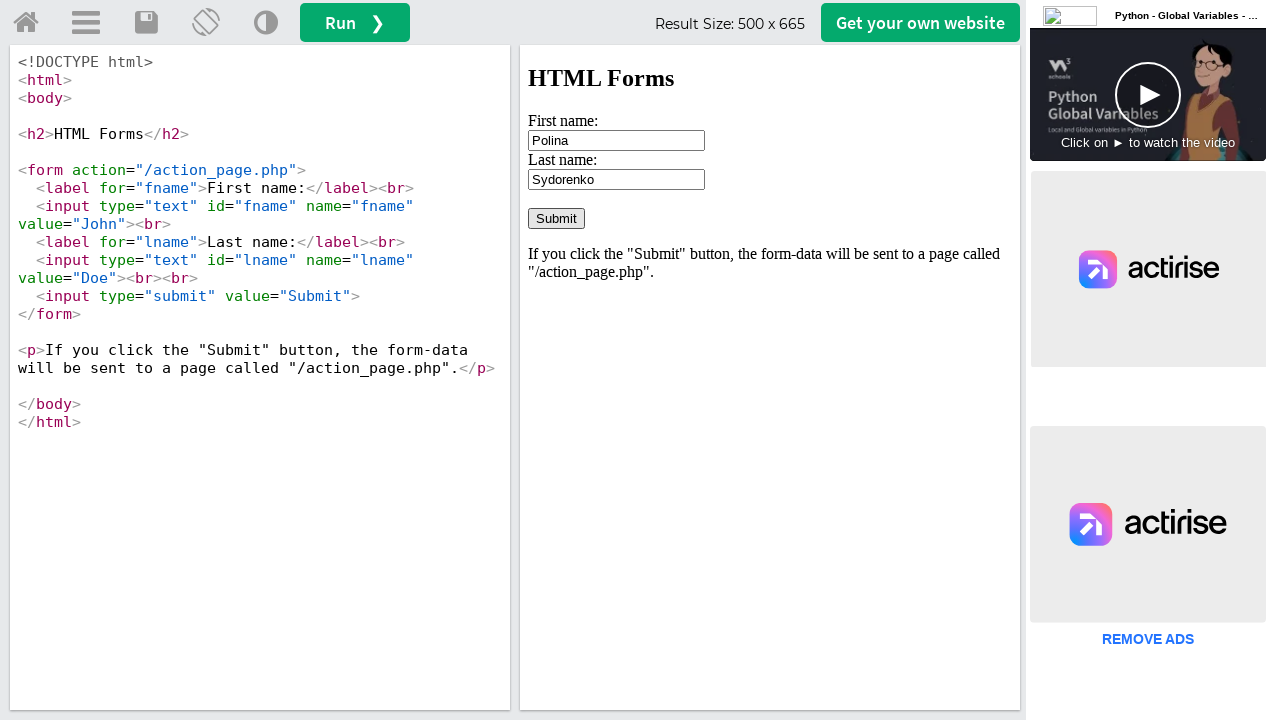

Waited 3 seconds for form submission result
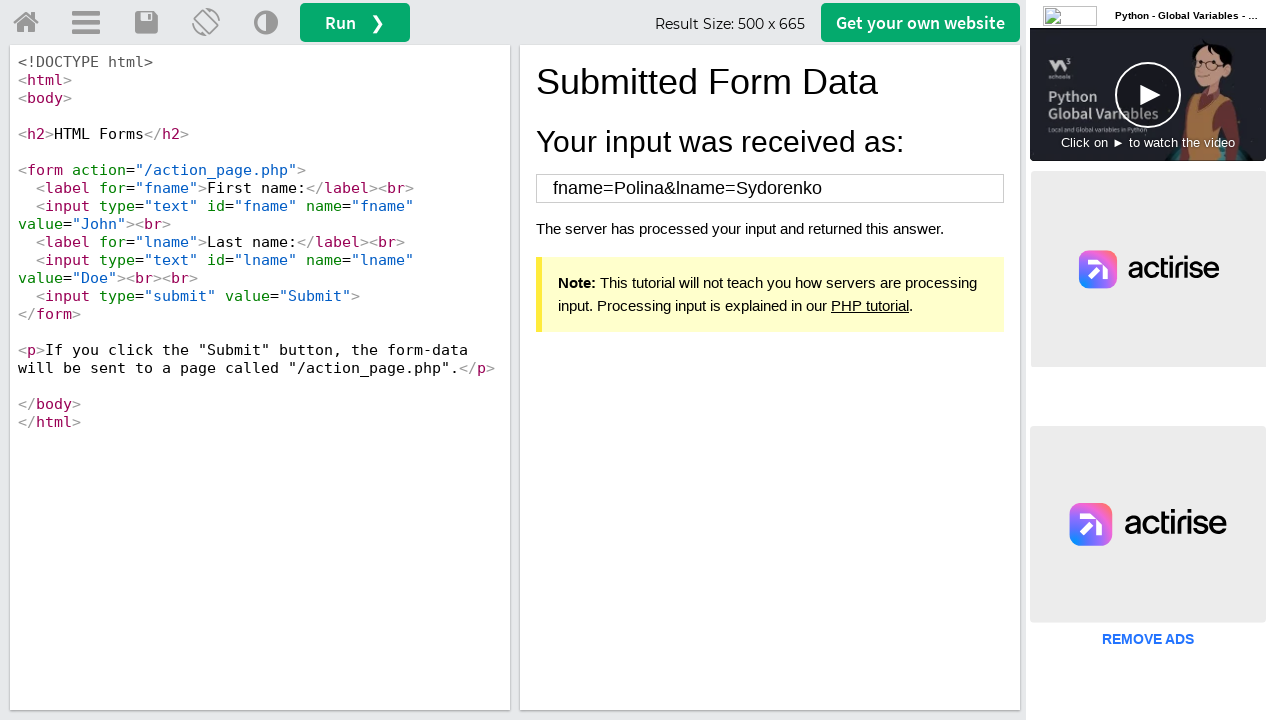

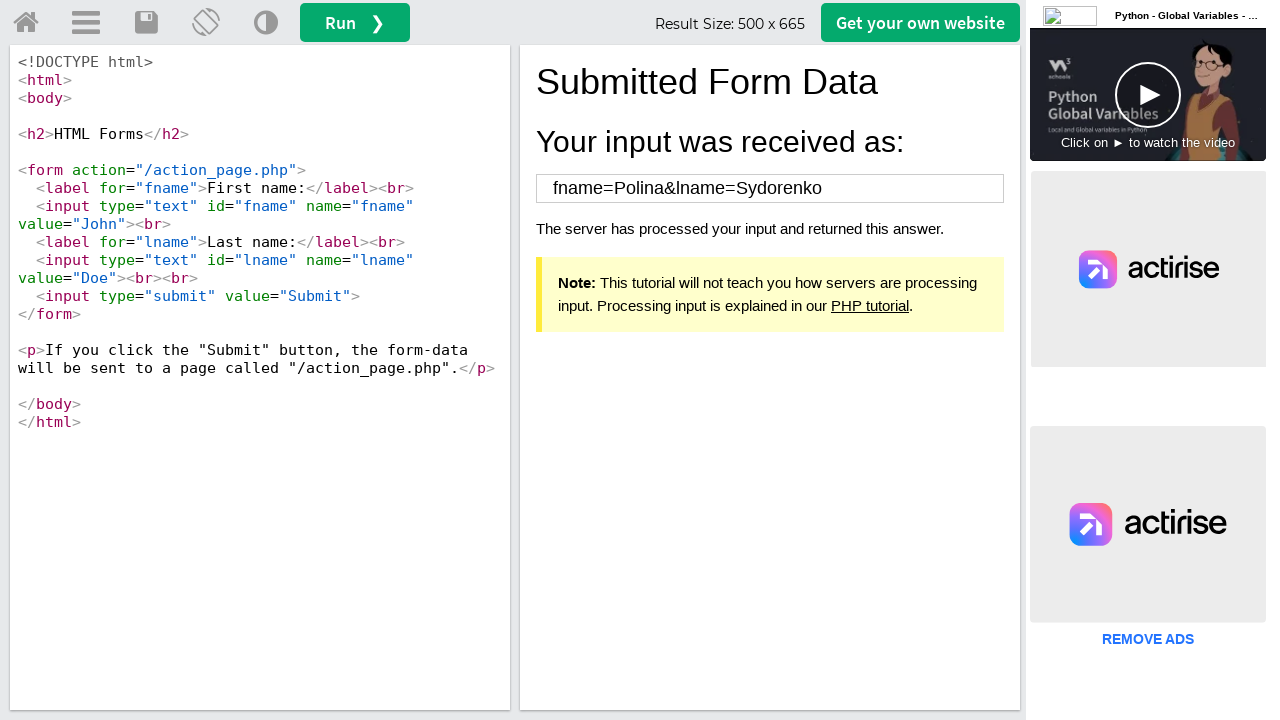